Tests browser navigation commands by navigating between two websites and using back, forward, and refresh functions

Starting URL: https://demo.nopcommerce.com/

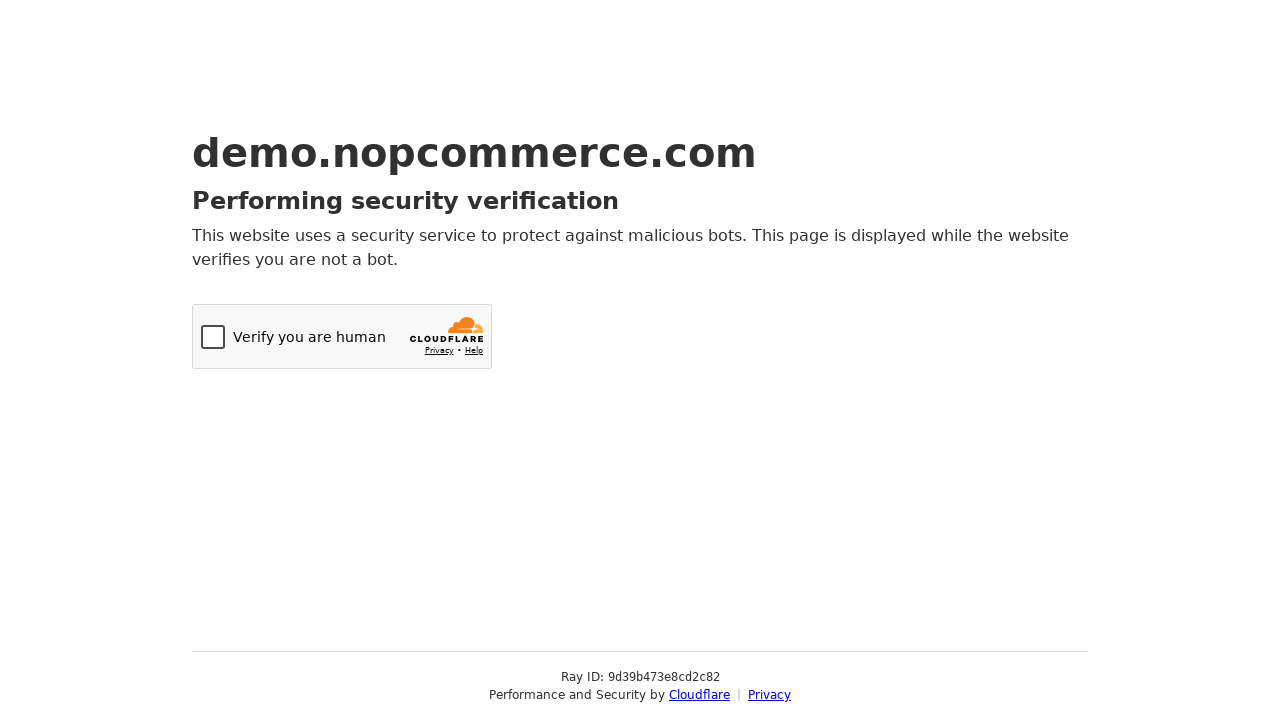

Navigated to starting URL https://demo.nopcommerce.com/
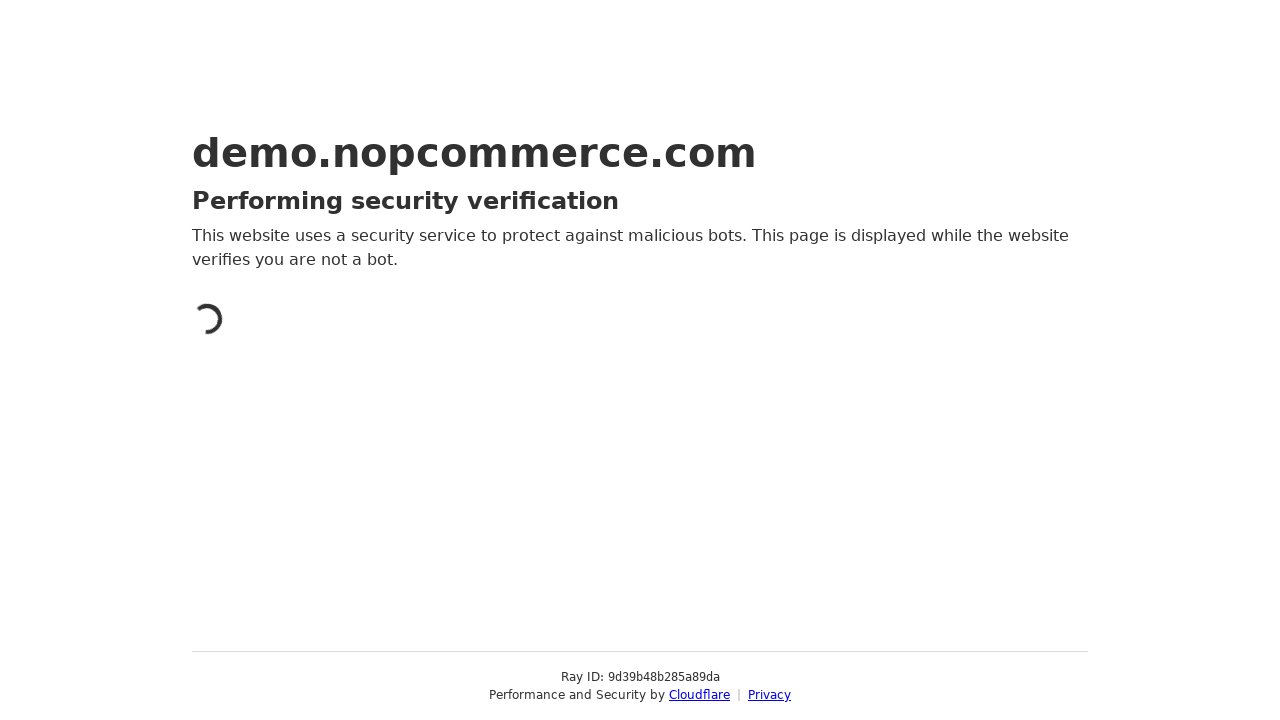

Navigated to second website https://opensource-demo.orangehrmlive.com/web/index.php/auth/login
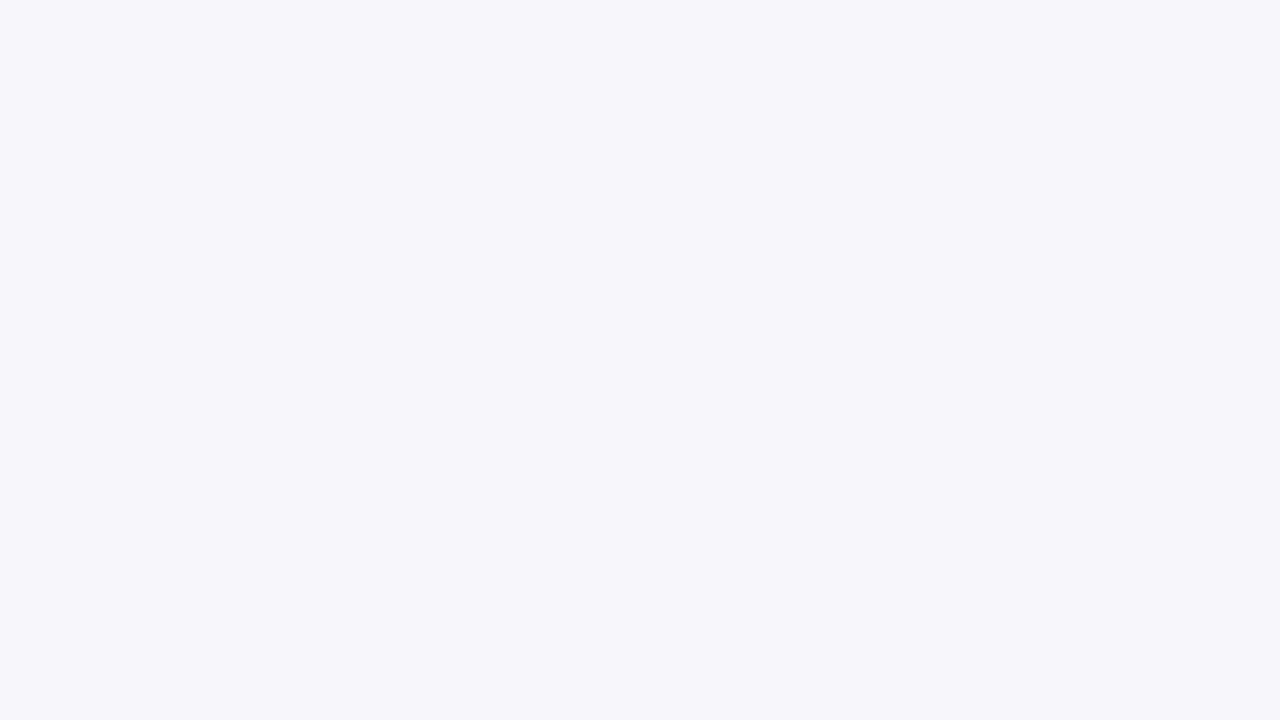

Navigated back to previous page using back command
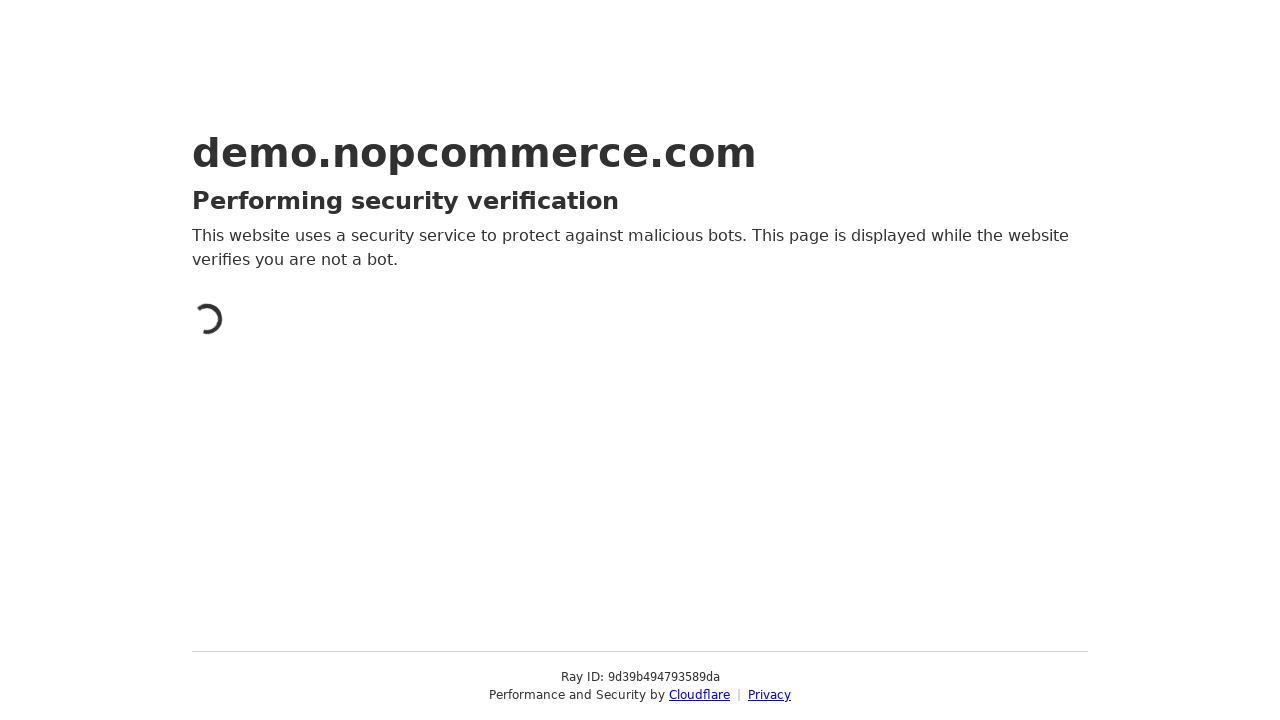

Navigated forward to second website using forward command
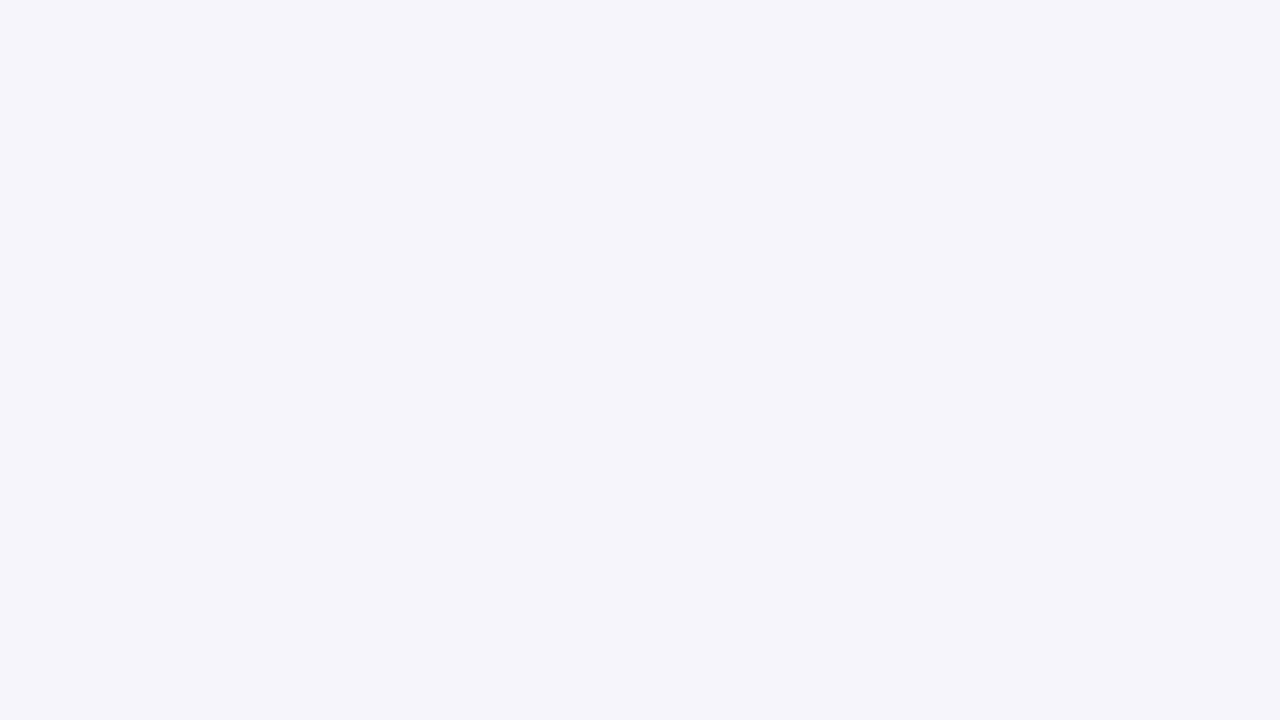

Refreshed current page
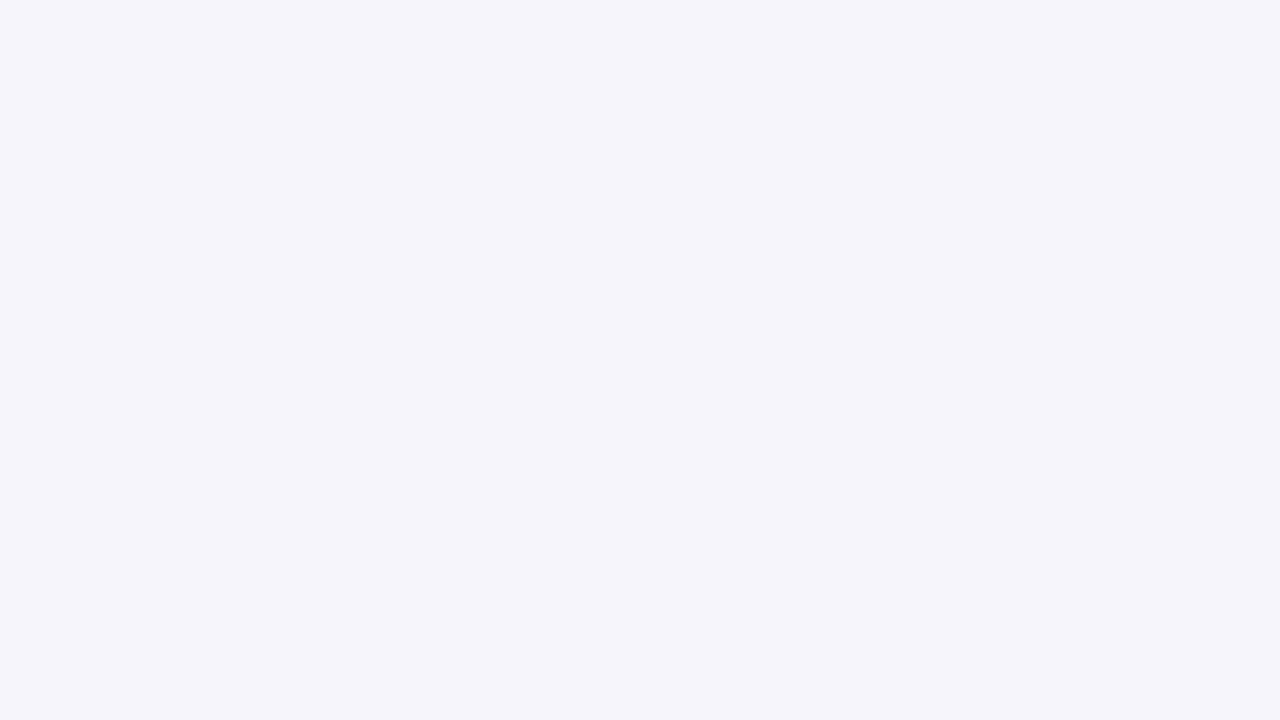

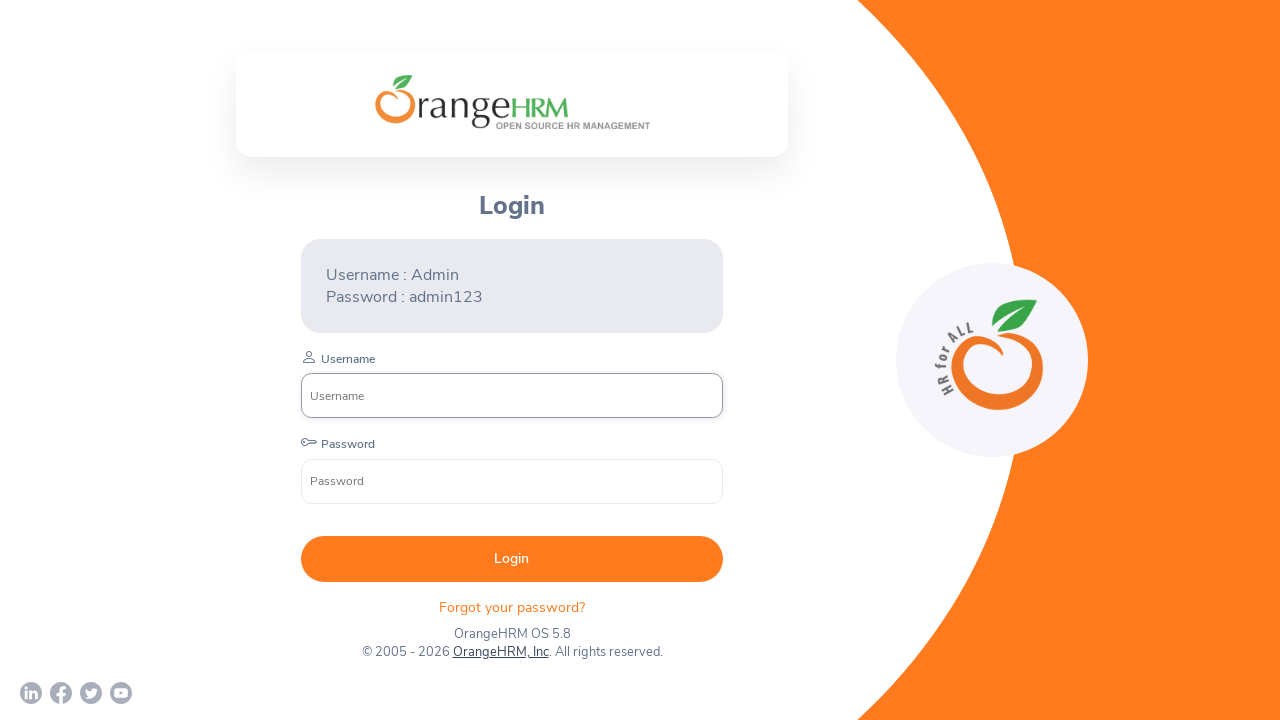